Tests browser window manipulation by maximizing the window, retrieving window properties (URL, size), and resizing the window to specific dimensions.

Starting URL: https://www.barbequenation.com/

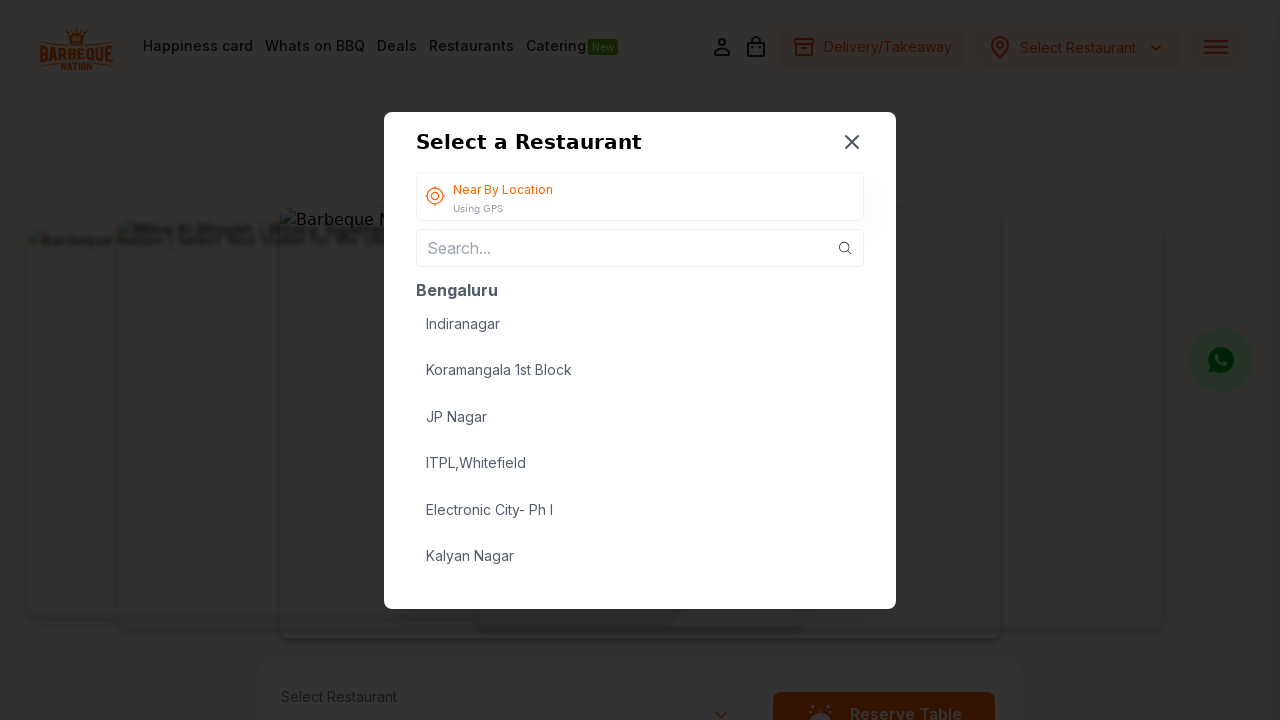

Set viewport size to 1920x1080 (maximized)
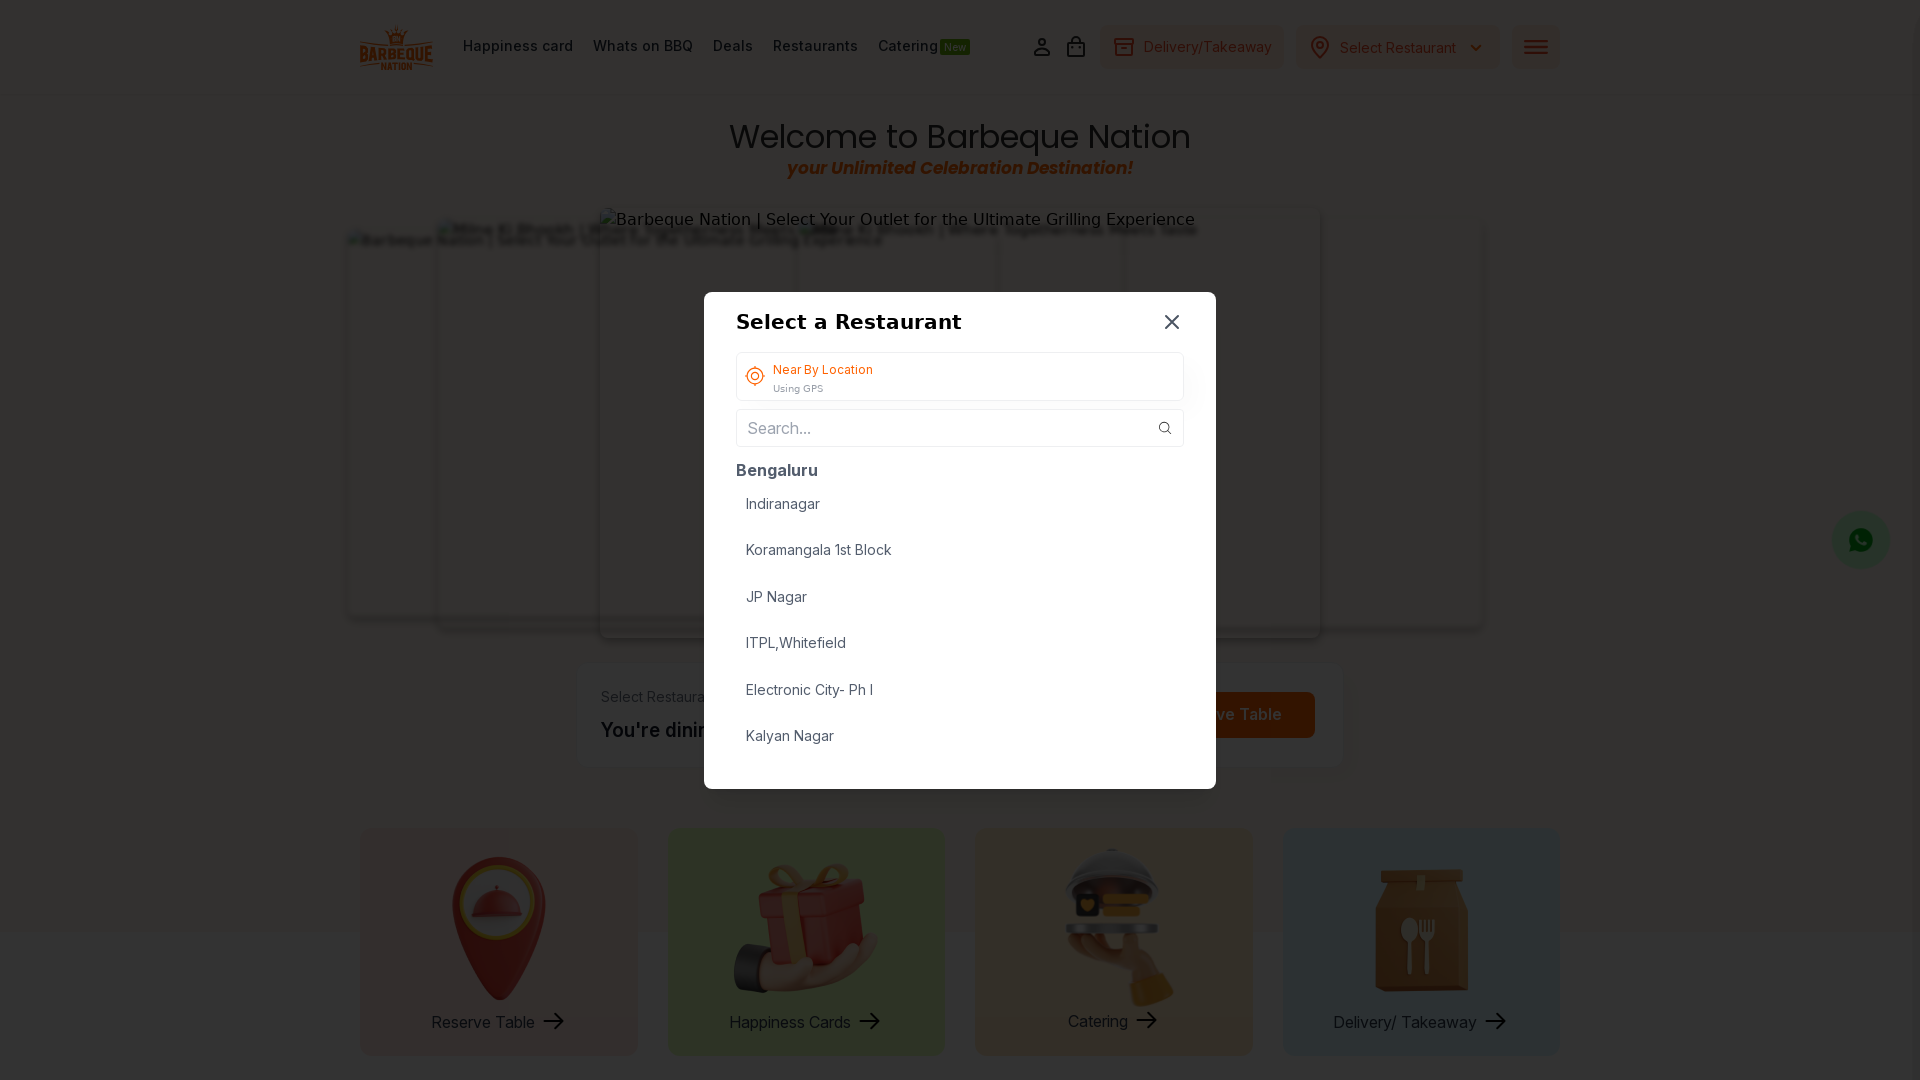

Retrieved current URL: https://www.barbequenation.com/
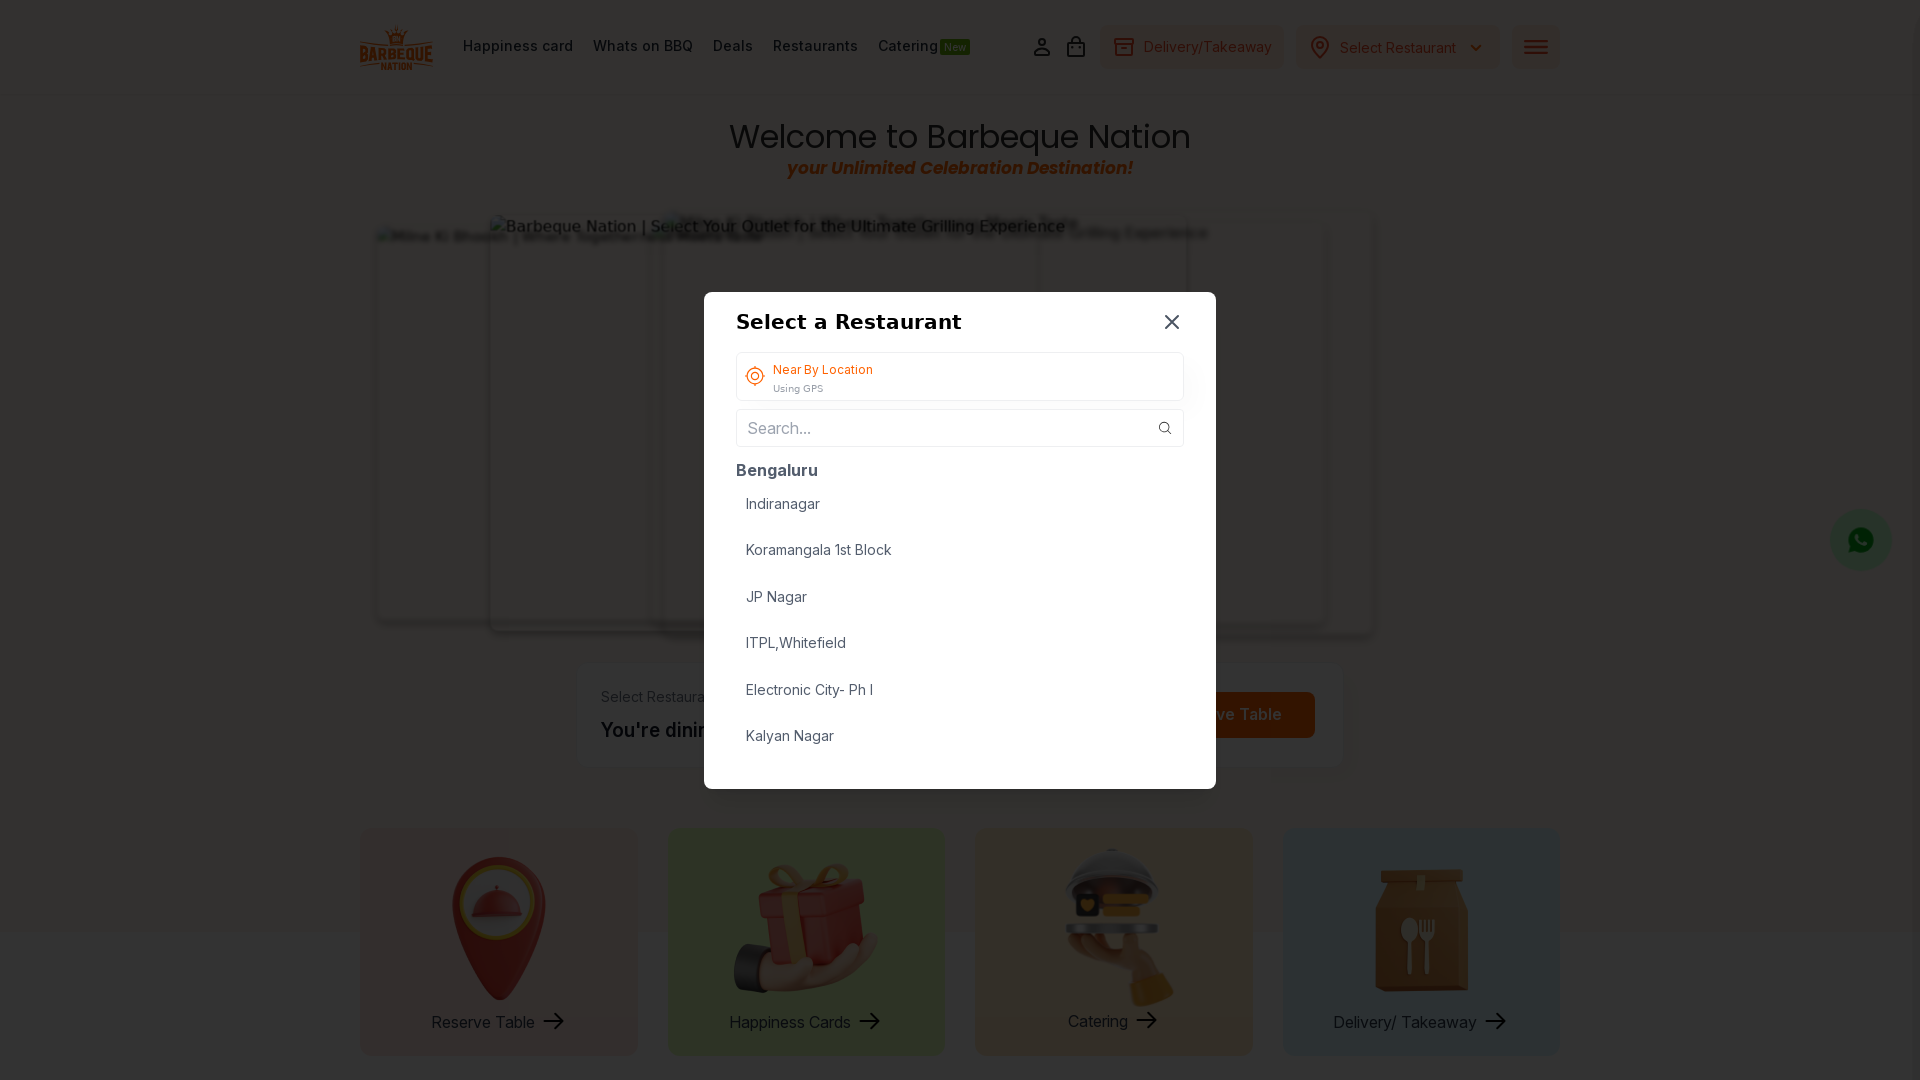

Retrieved viewport size: {'width': 1920, 'height': 1080}
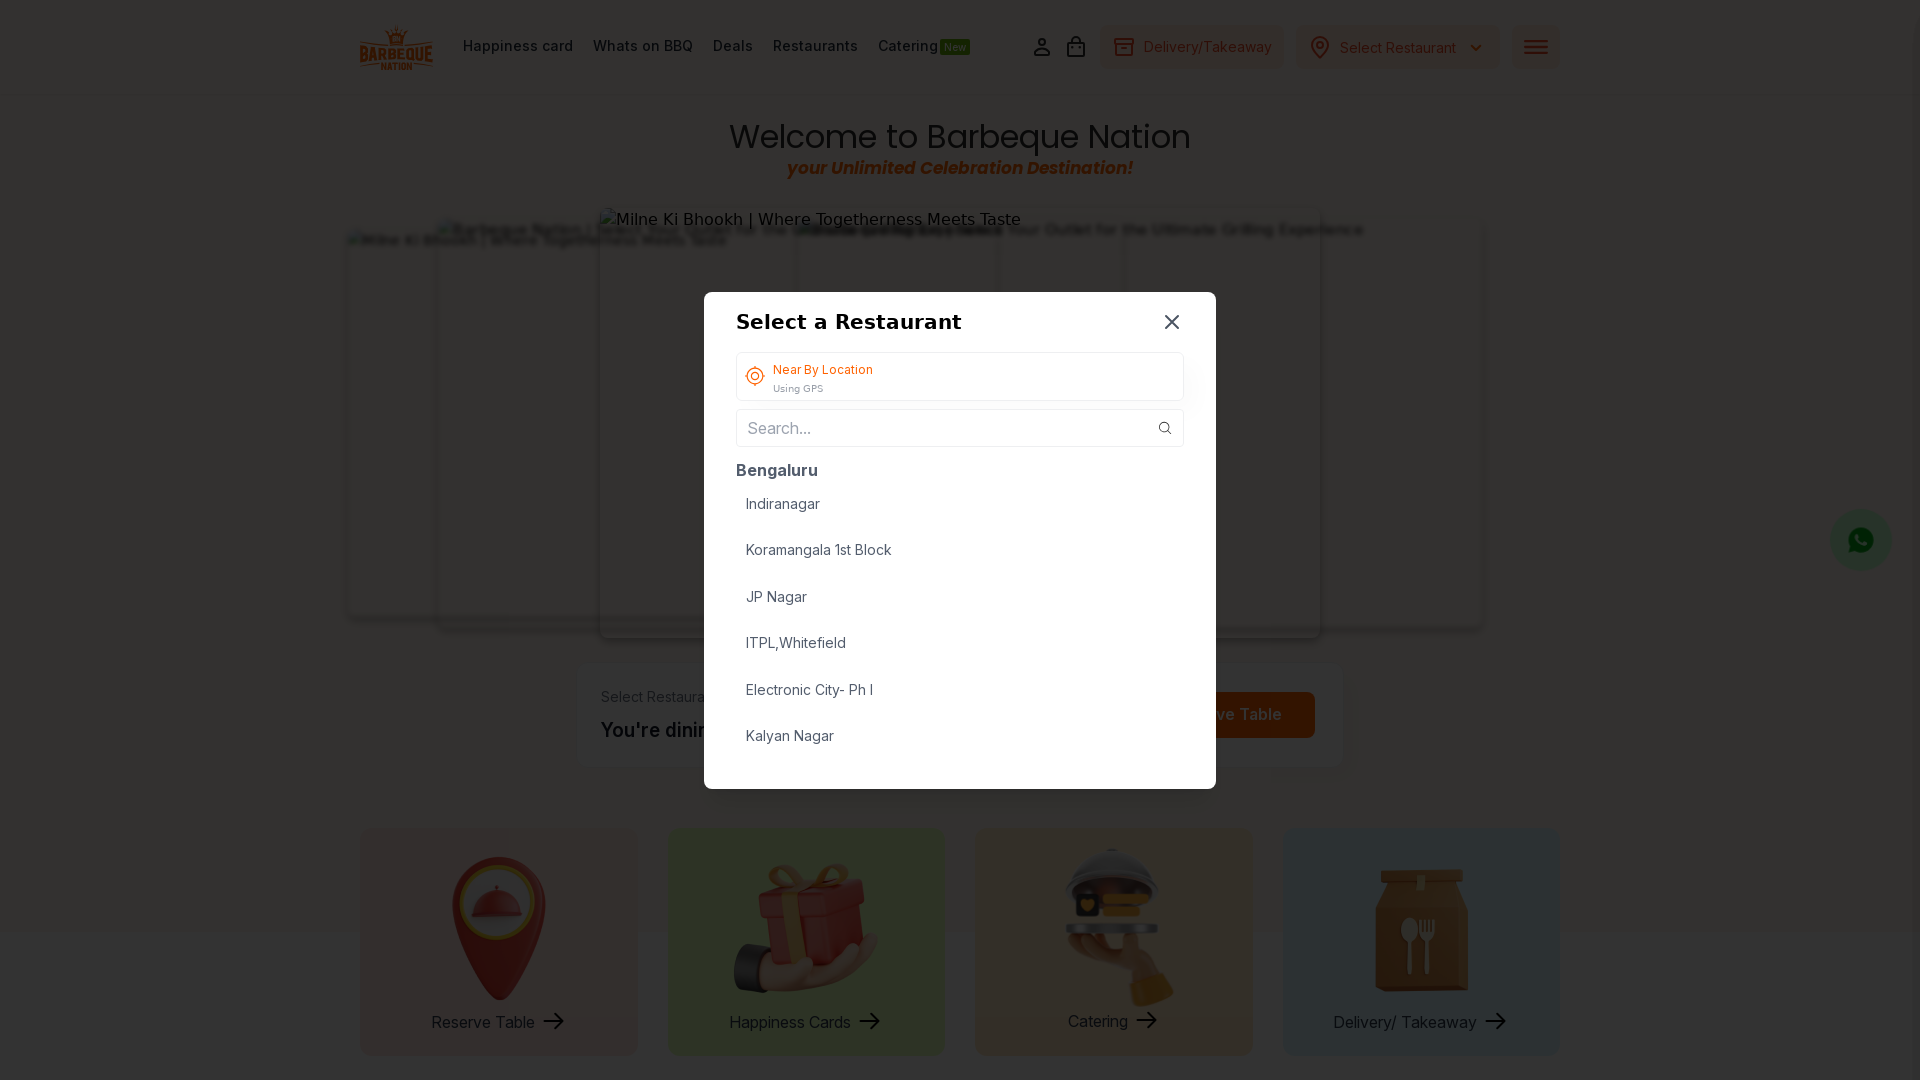

Resized viewport to 500x500
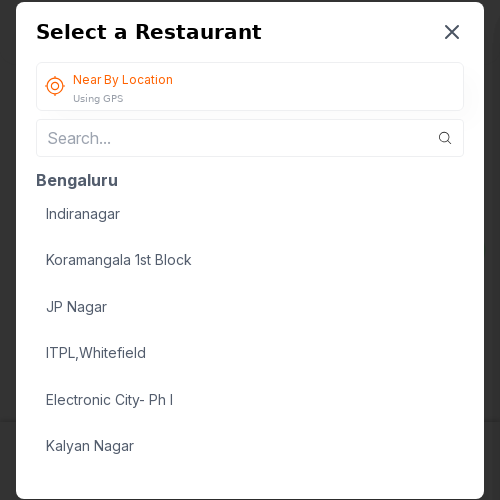

Waited 1 second for resize effect to be visible
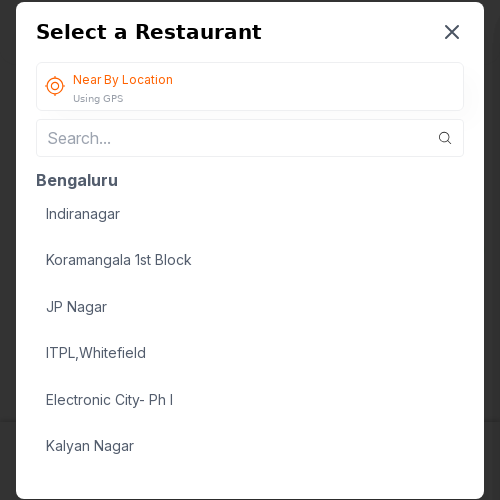

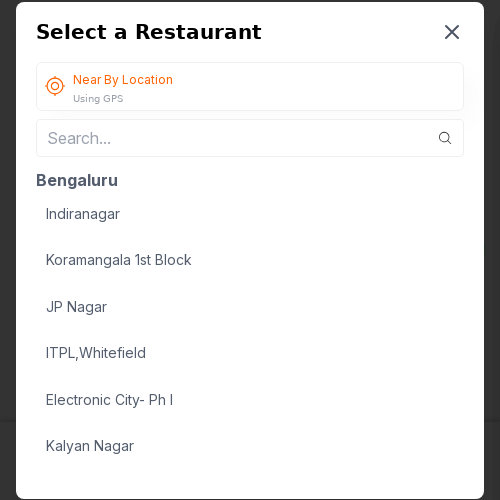